Tests browser window handling by clicking a button that opens a new message window, switching to the child window to read its content, closing it, and switching back to the main window

Starting URL: https://demoqa.com/browser-windows

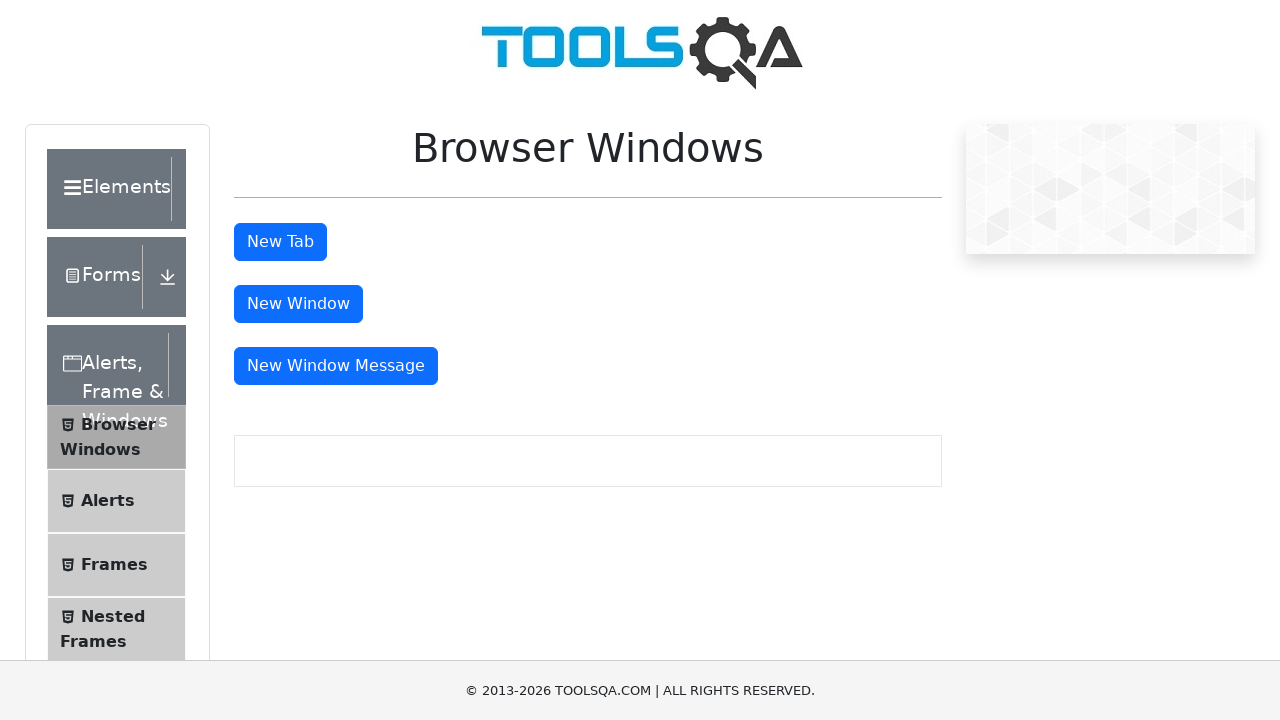

Clicked message window button to open new window at (336, 366) on #messageWindowButton
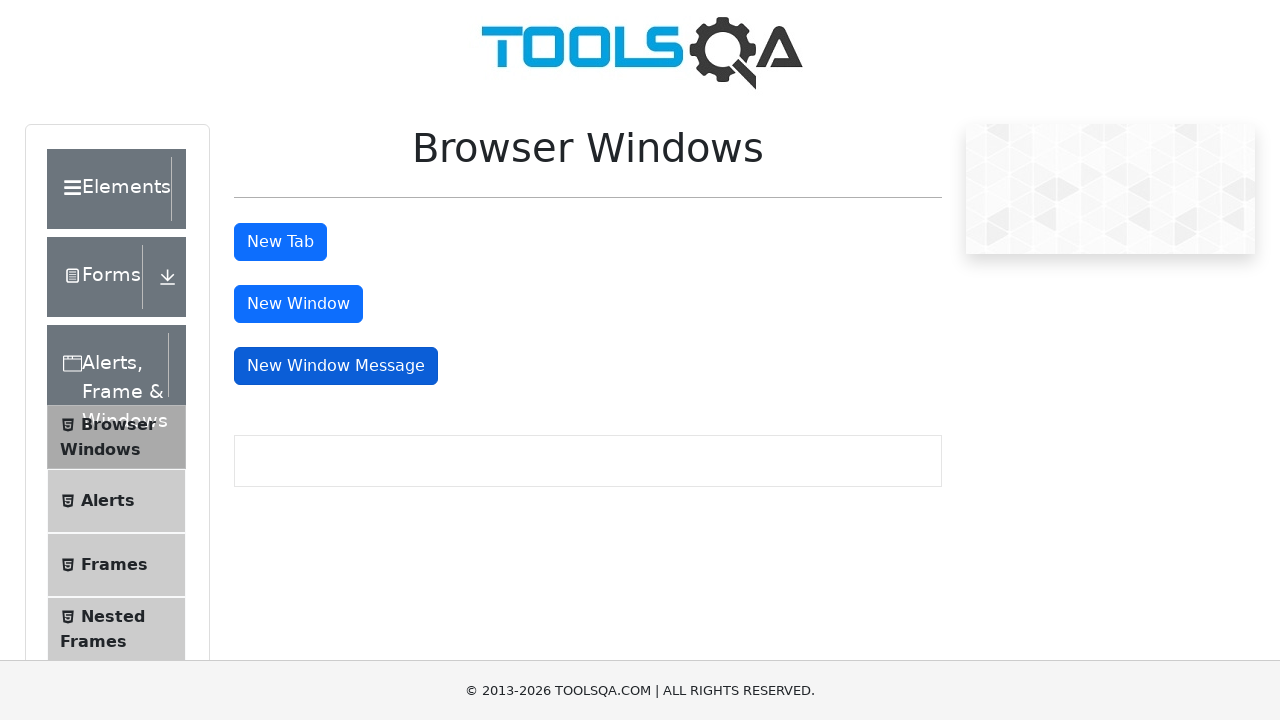

Captured new child window page object
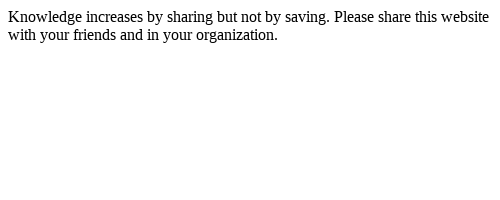

Child window page loaded successfully
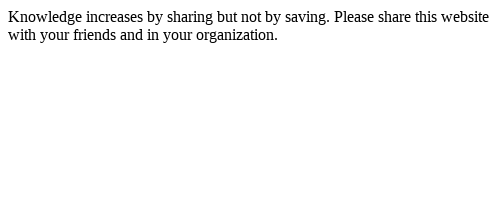

Retrieved body text from child window: Knowledge increases by sharing but not by saving. Please share this website with your friends and in your organization.
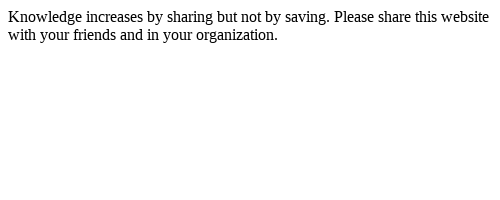

Closed child window
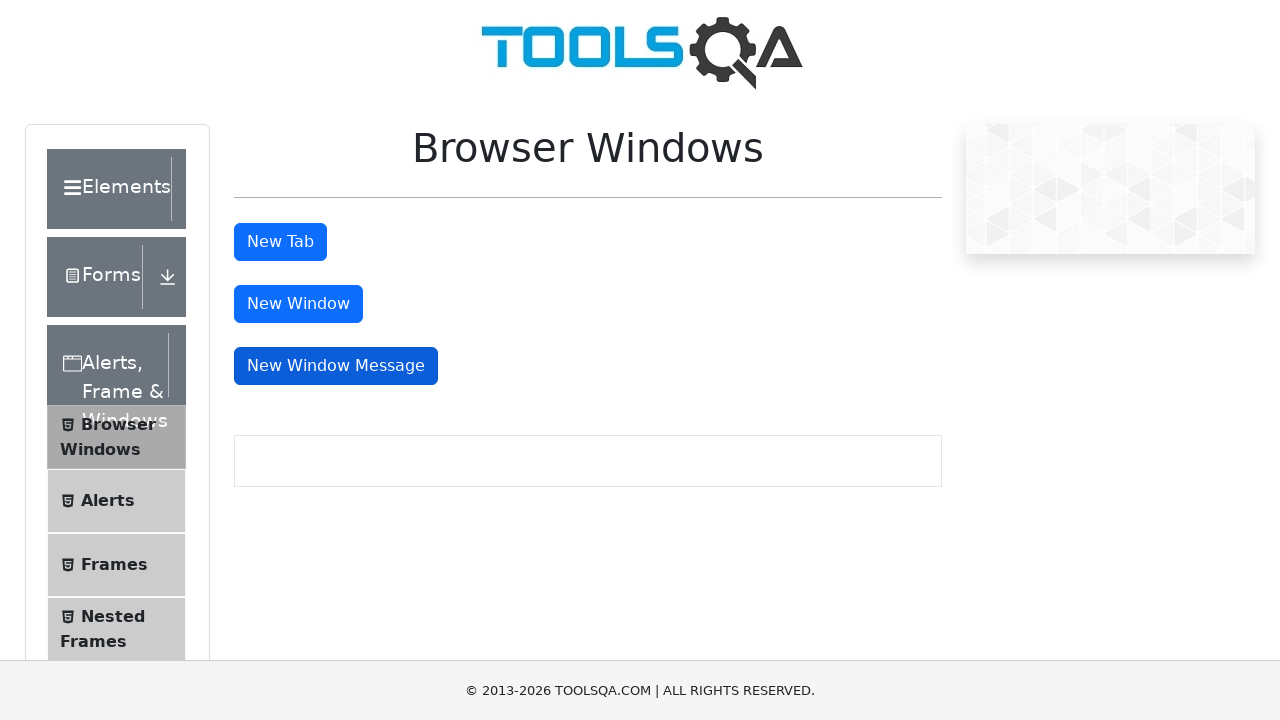

Focus returned to main window automatically
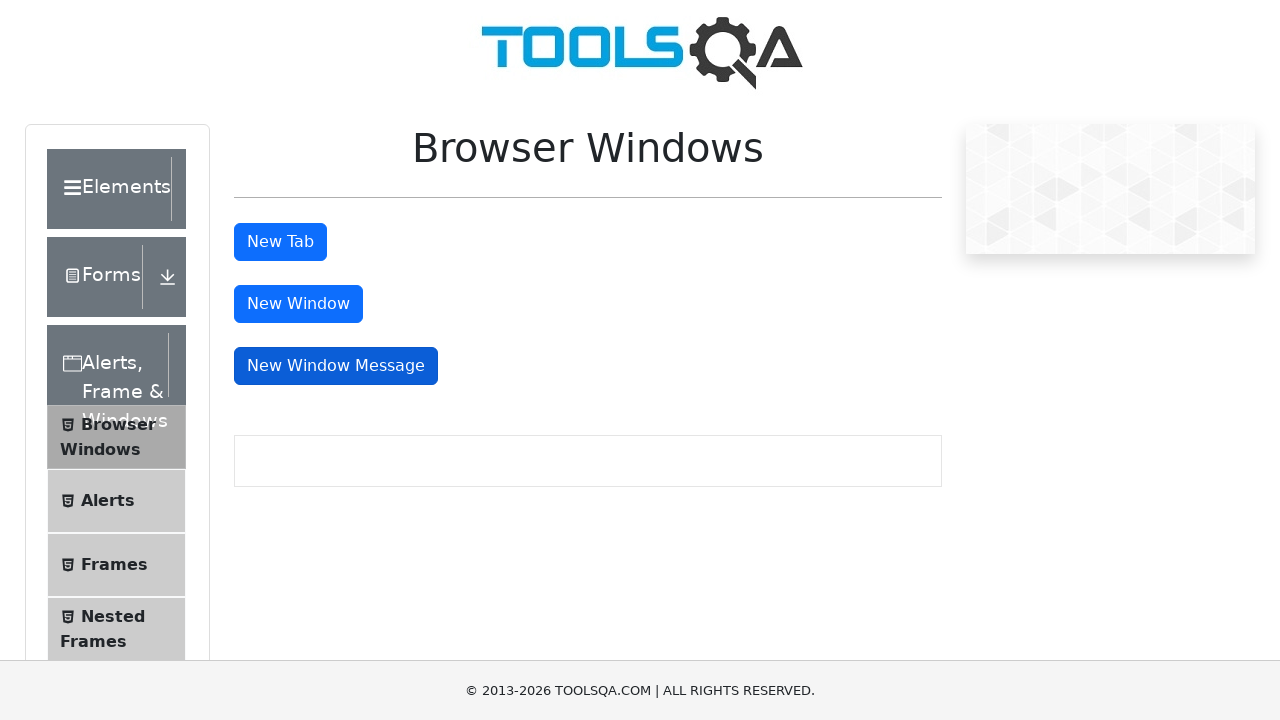

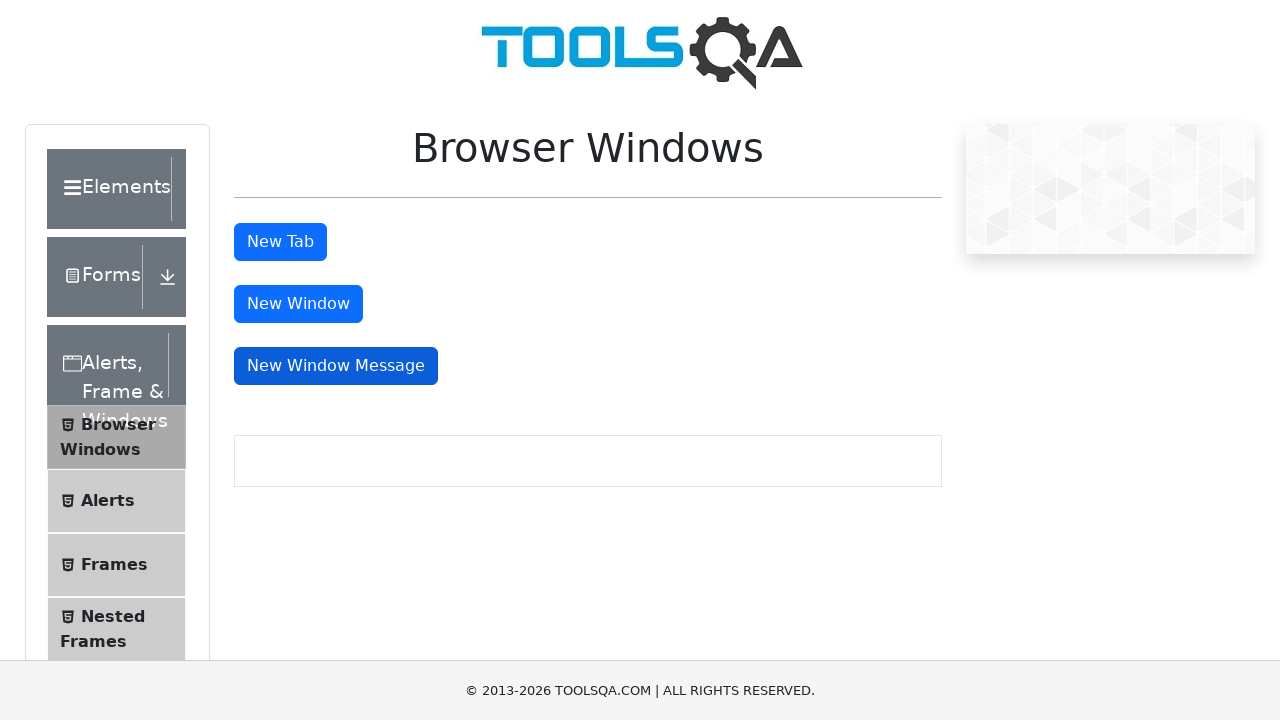